Tests the automation practice form on DemoQA by interacting with checkboxes and radio buttons, including selecting Sports and Reading hobbies and selecting the Female gender option

Starting URL: https://demoqa.com/automation-practice-form

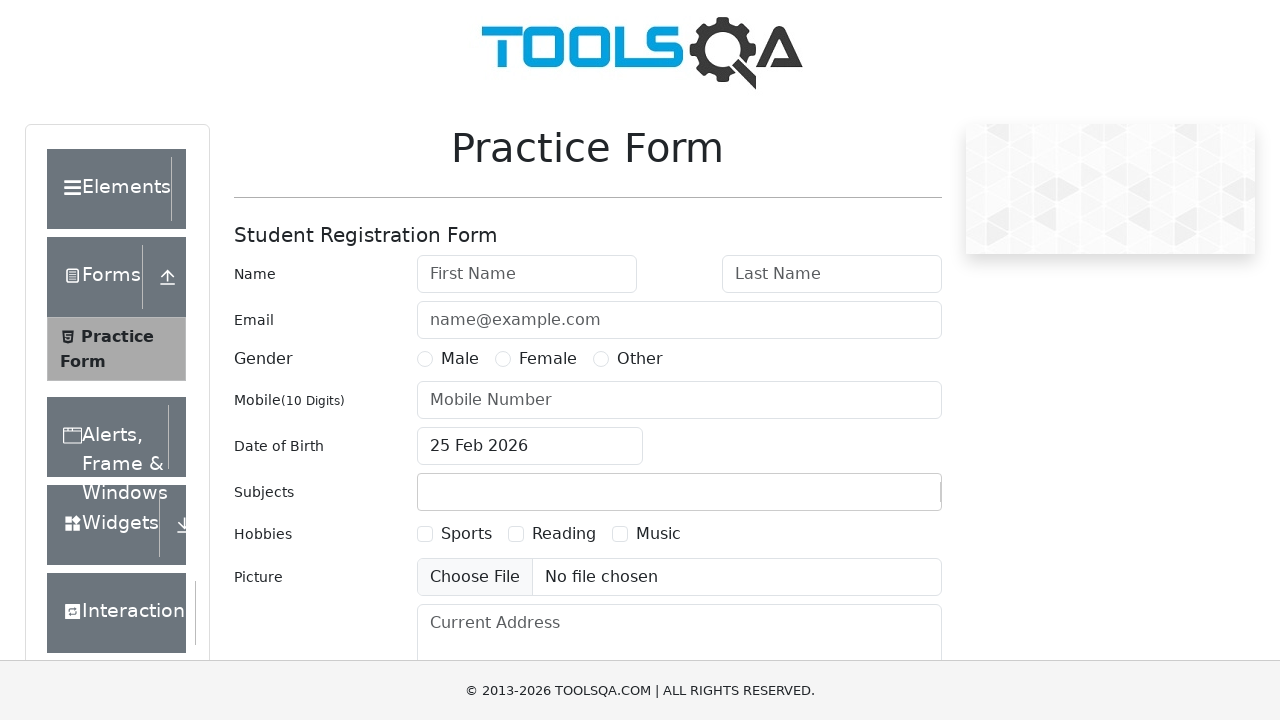

Clicked Sports checkbox via label at (466, 534) on label[for='hobbies-checkbox-1']
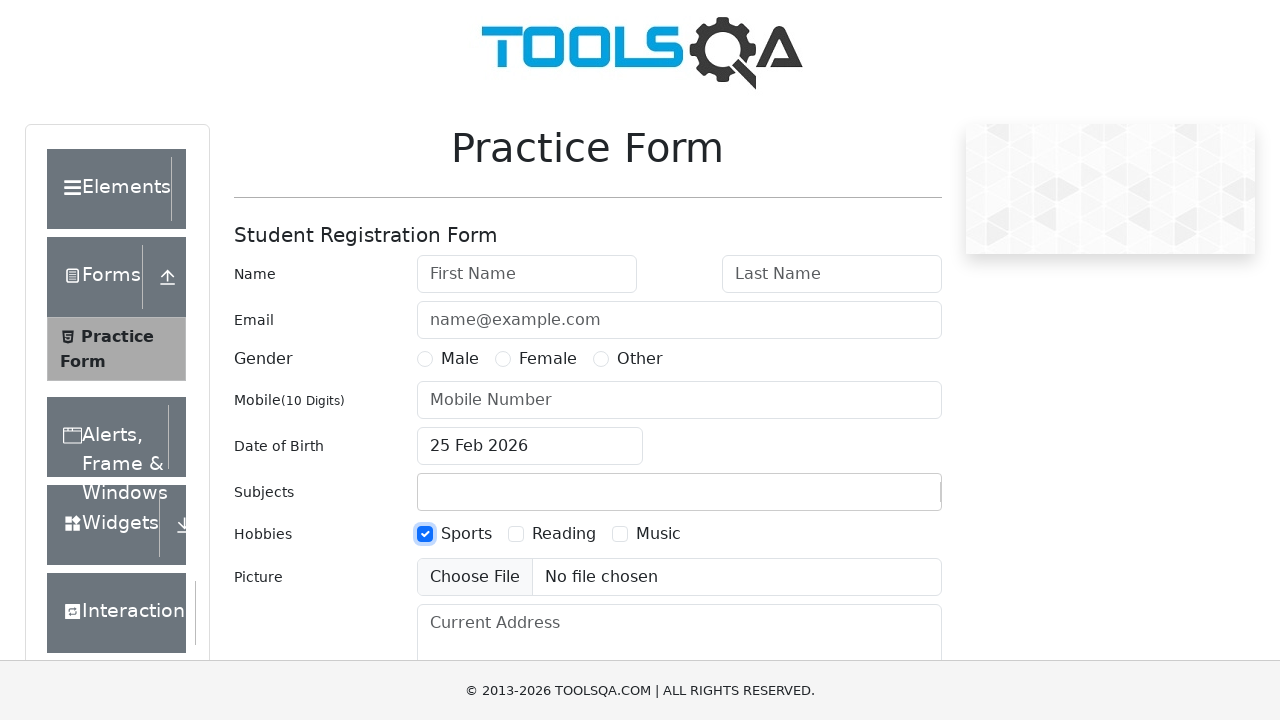

Clicked Reading checkbox via label at (564, 534) on xpath=//label[text()='Reading']
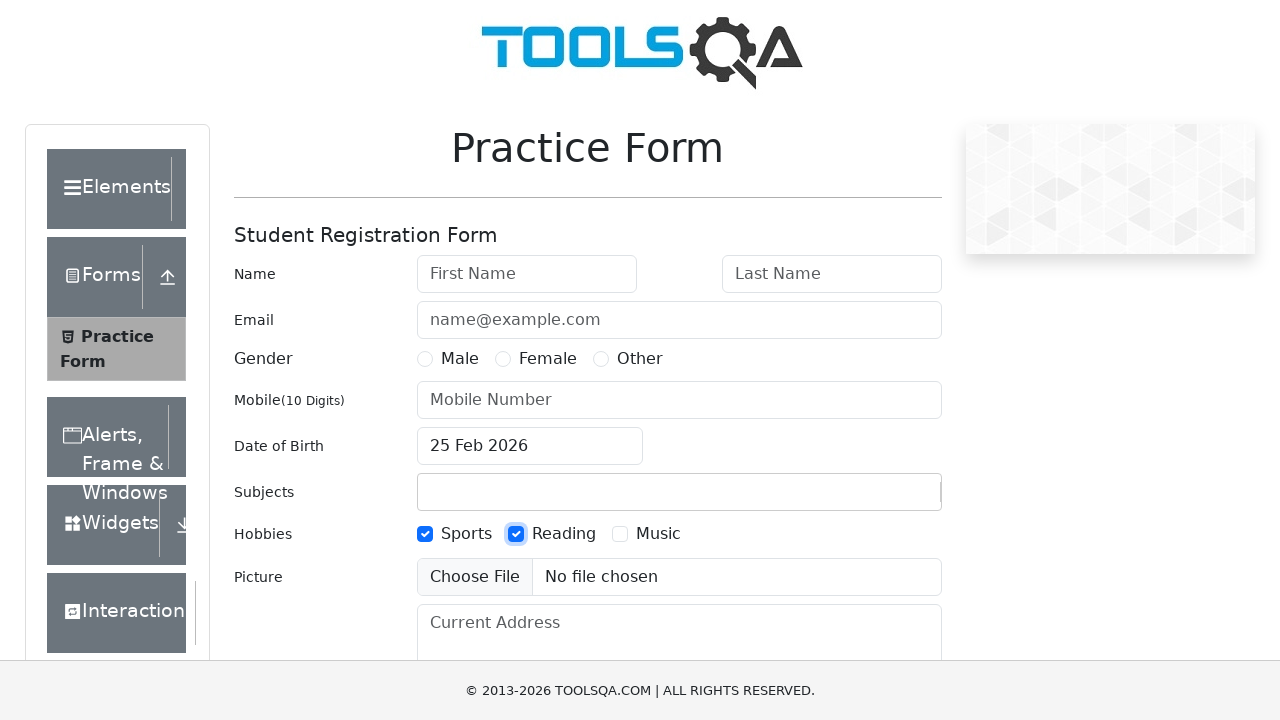

Clicked Female radio button via label at (548, 359) on label[for='gender-radio-2']
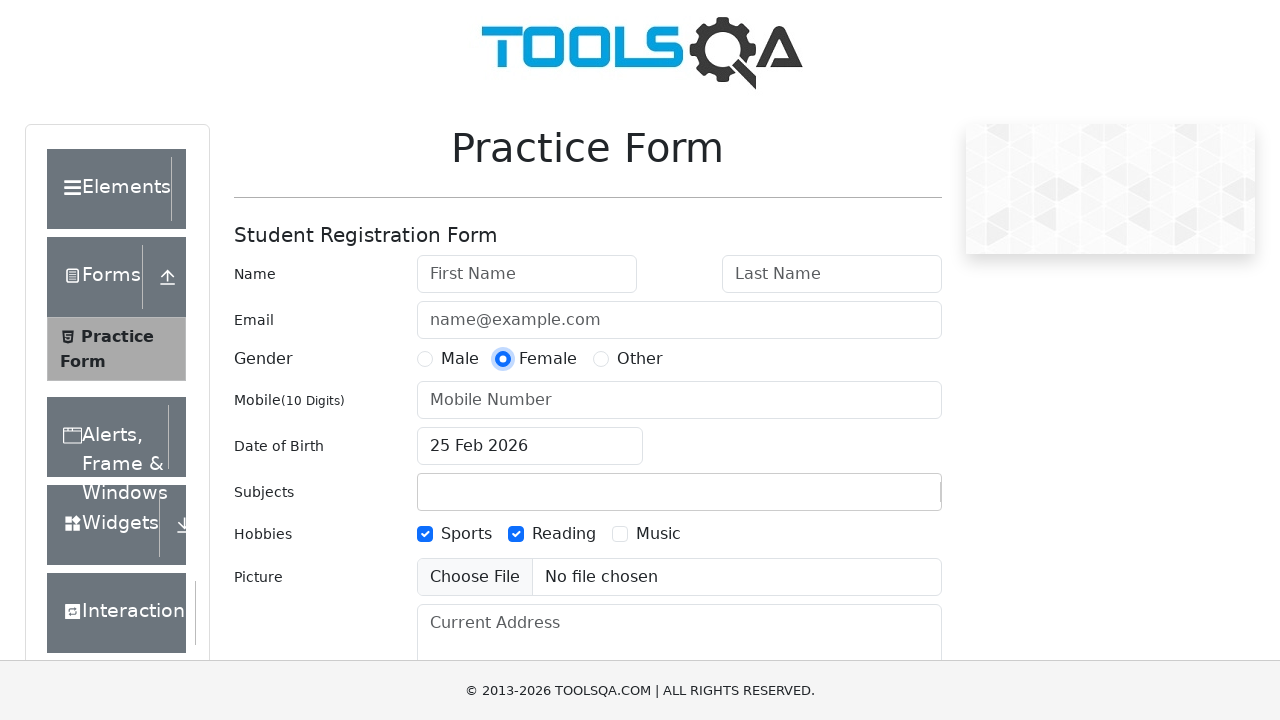

Verified Sports checkbox is checked
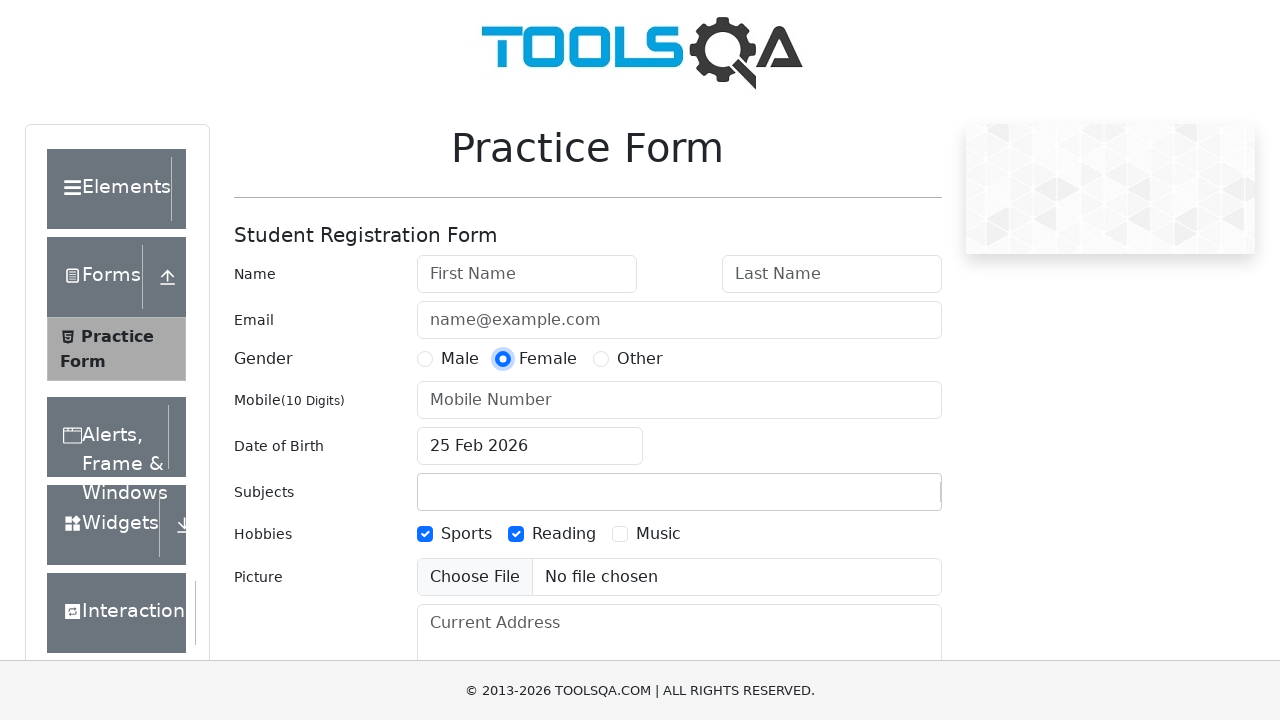

Verified Reading checkbox is checked
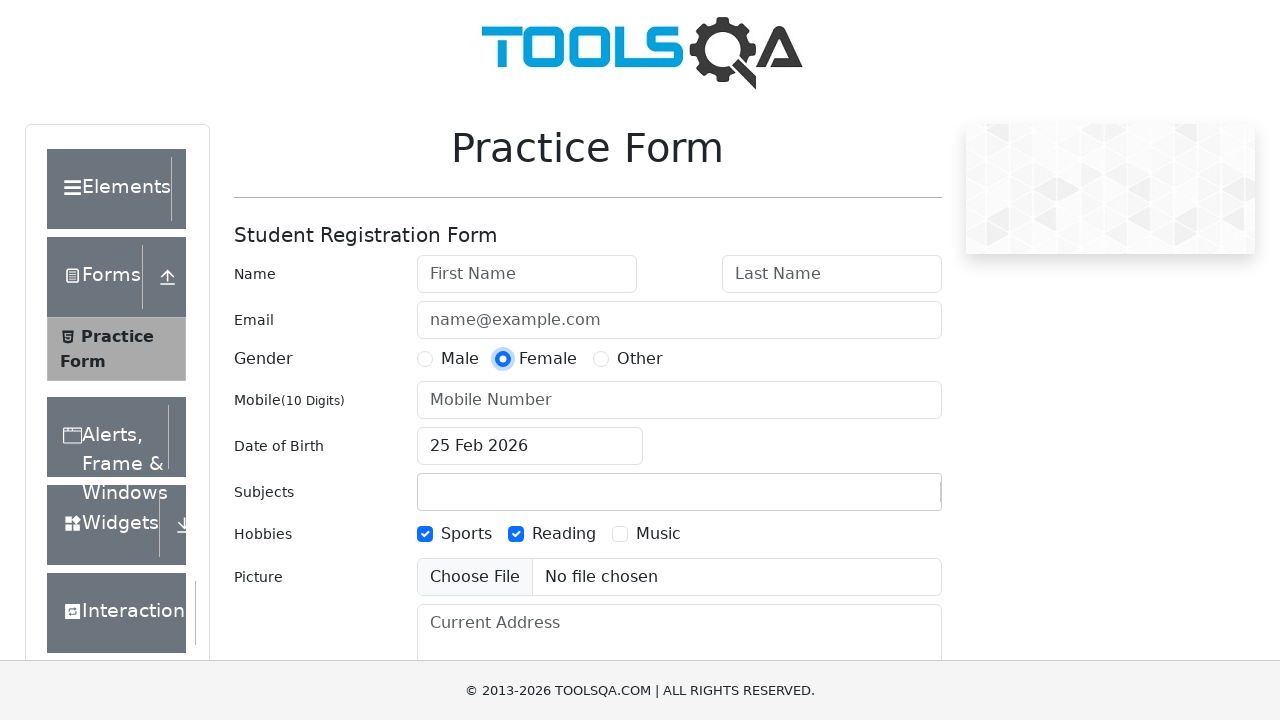

Verified Female radio button is checked
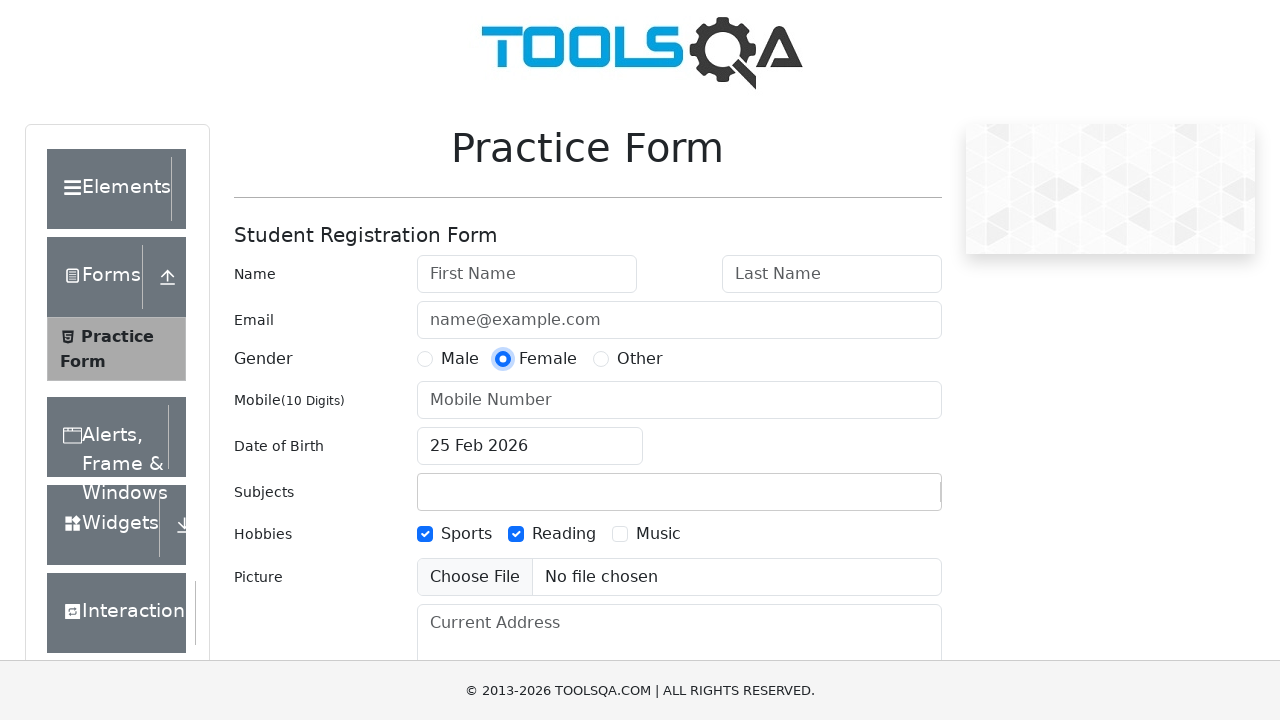

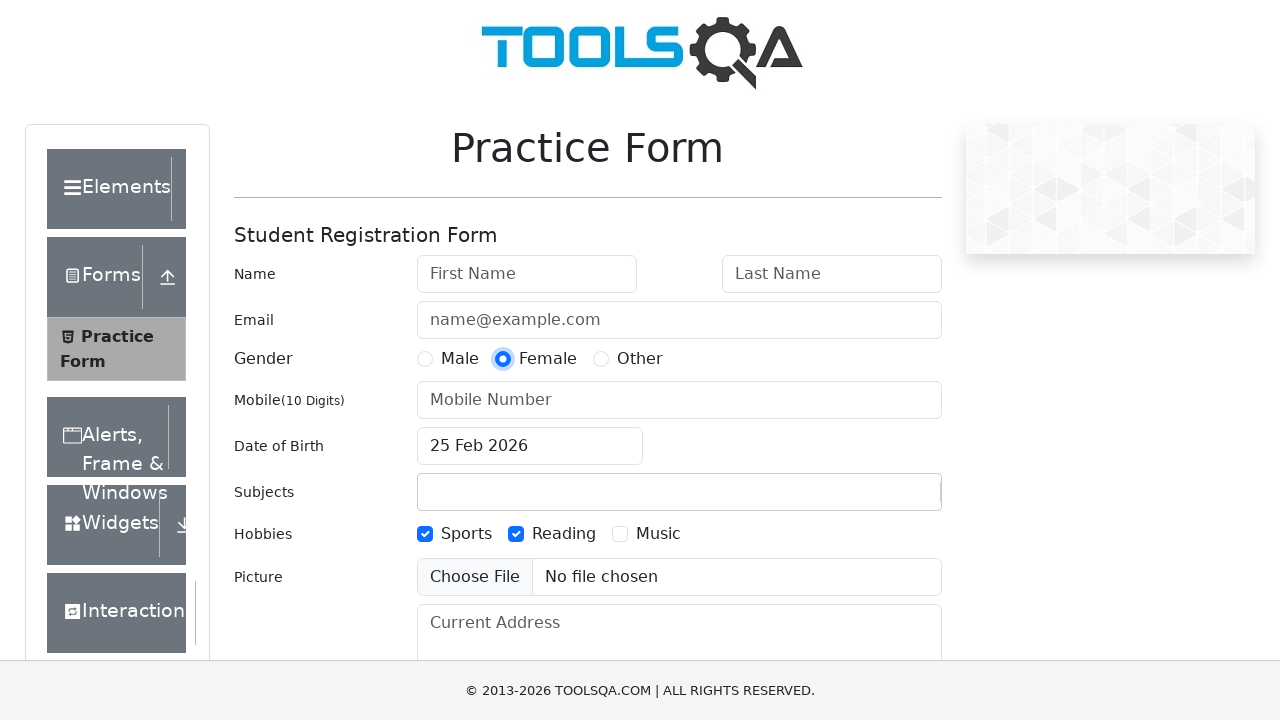